Tests autocomplete/auto-suggestive dropdown functionality by typing a partial country name and using keyboard navigation to find and select "United Kingdom (UK)" from the suggestions.

Starting URL: https://rahulshettyacademy.com/AutomationPractice/

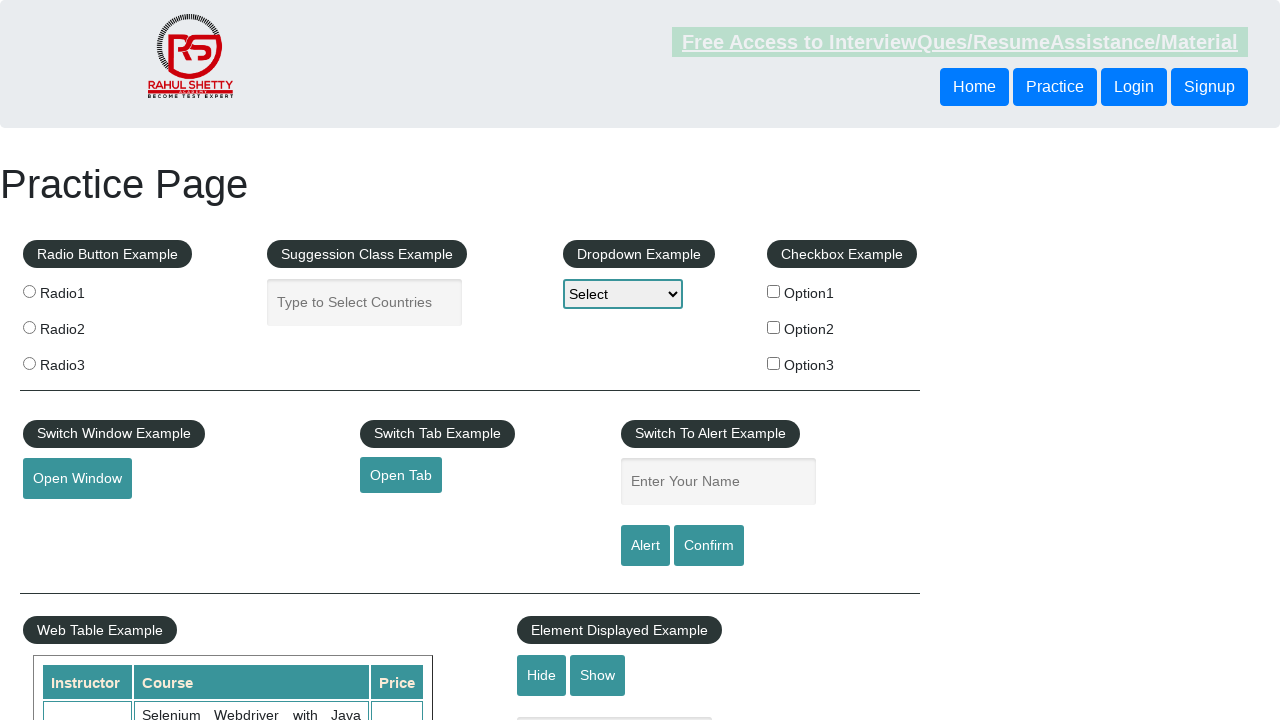

Filled autocomplete field with 'uni' to trigger suggestions on #autocomplete
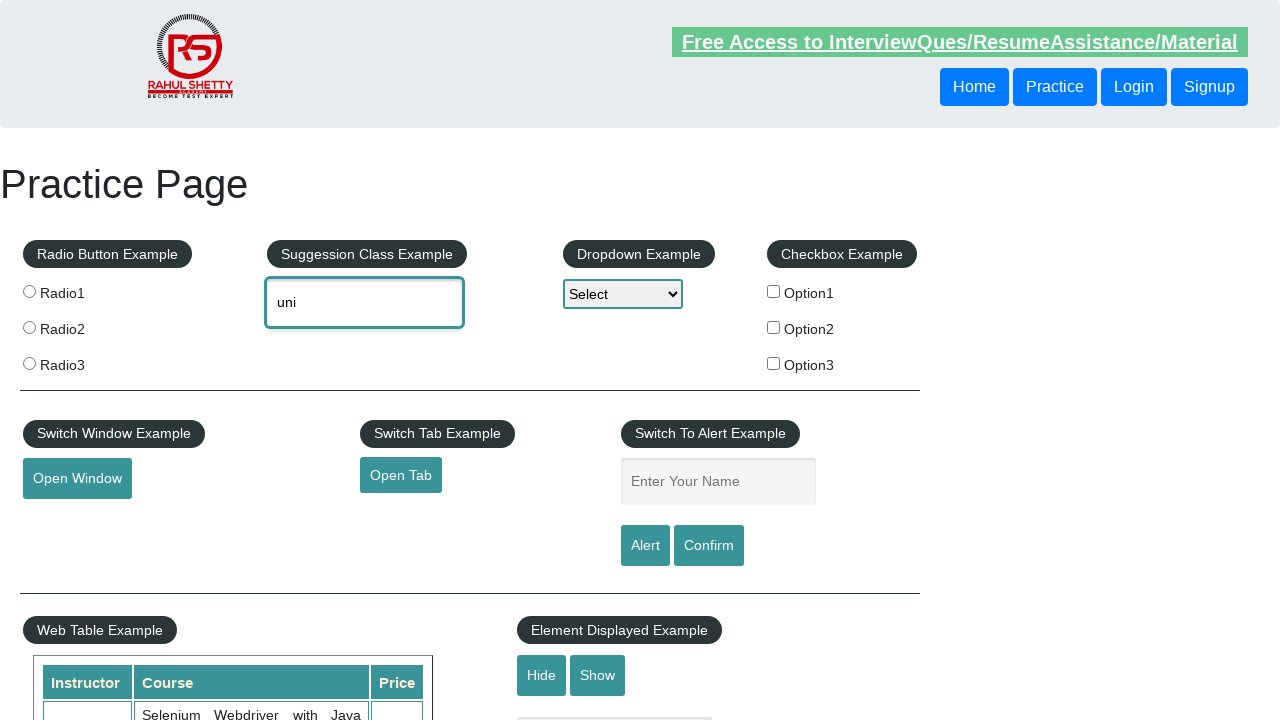

Waited 2 seconds for suggestions dropdown to appear
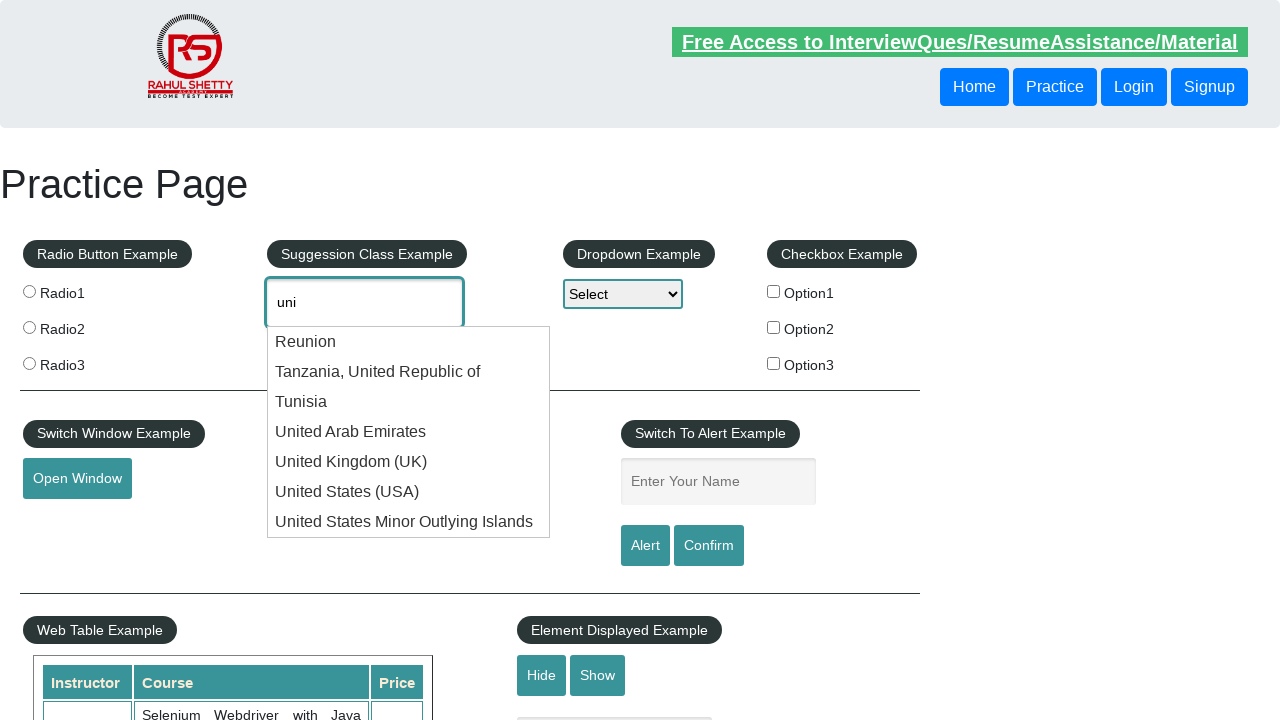

Pressed ArrowDown to start navigating suggestions on #autocomplete
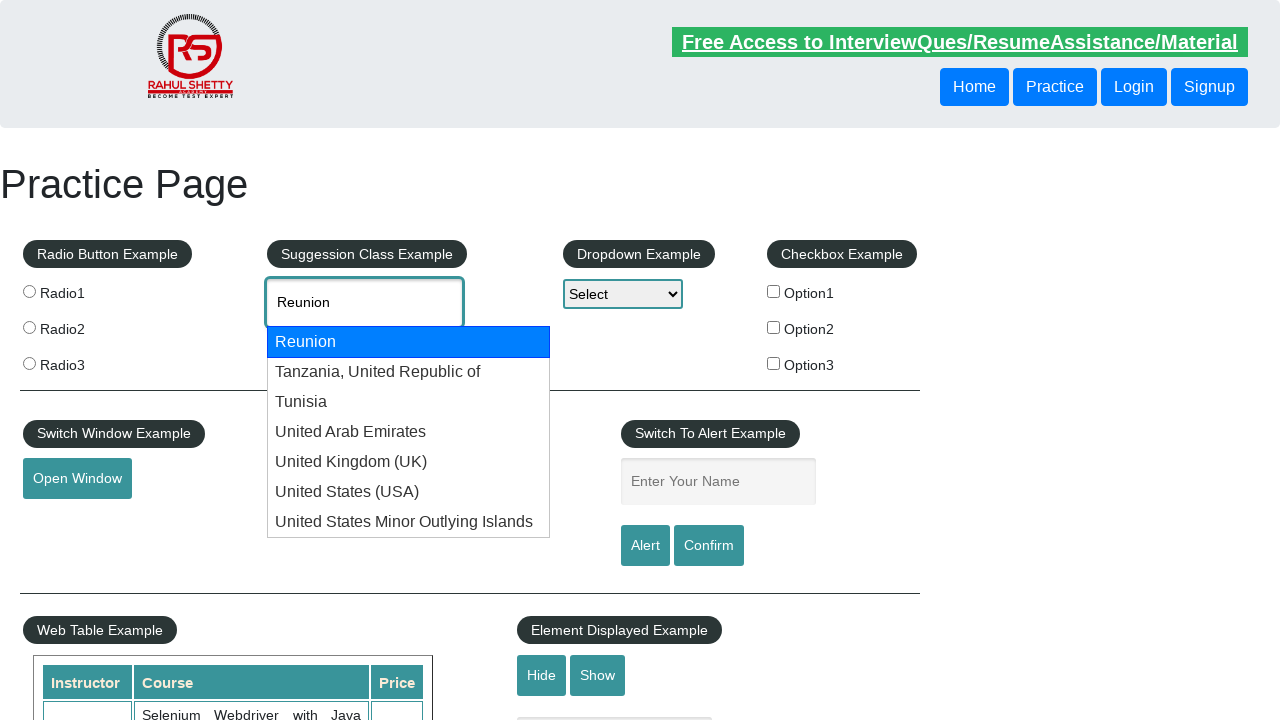

Retrieved current autocomplete field value: 'Reunion'
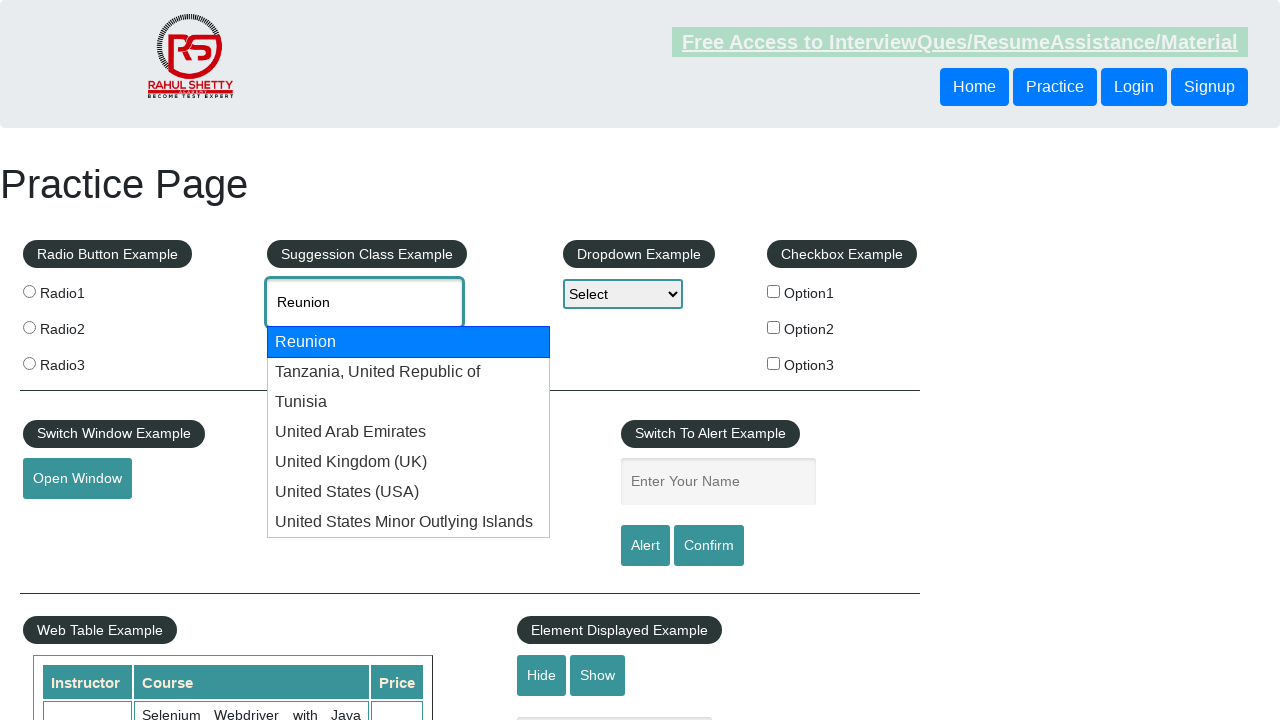

Pressed ArrowDown (iteration 1) to navigate to next suggestion on #autocomplete
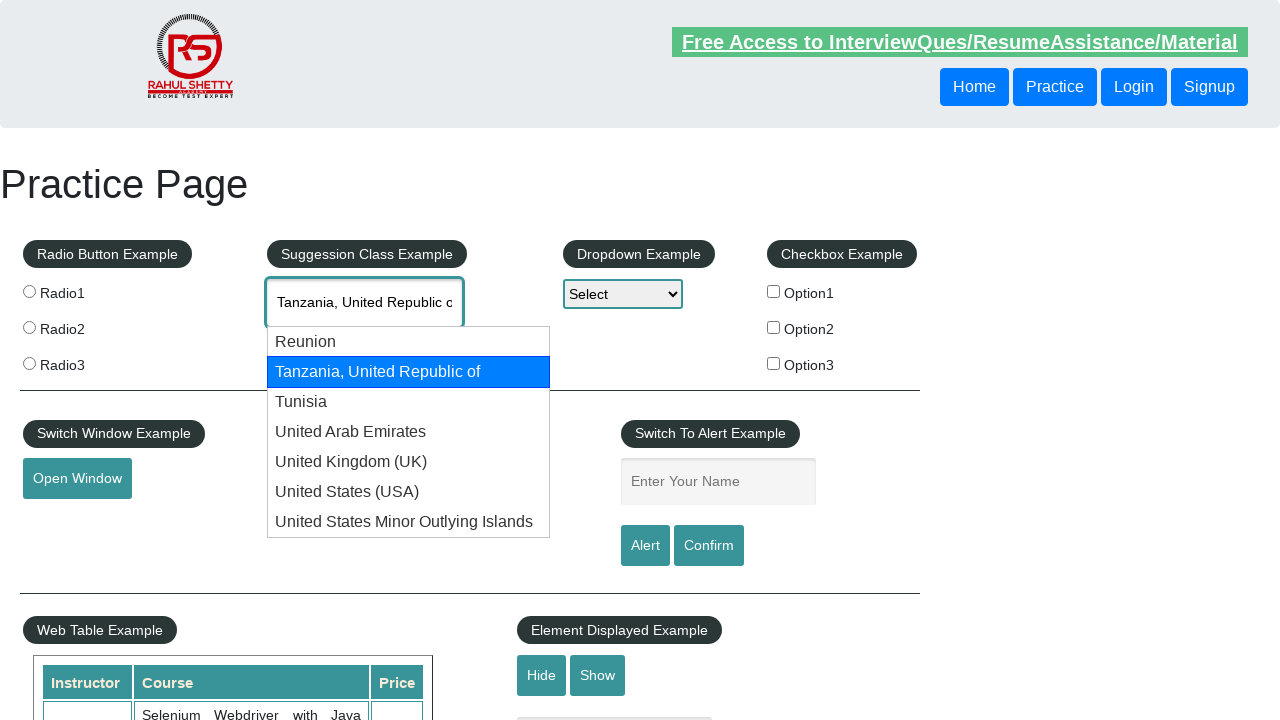

Retrieved autocomplete field value: 'Tanzania, United Republic of'
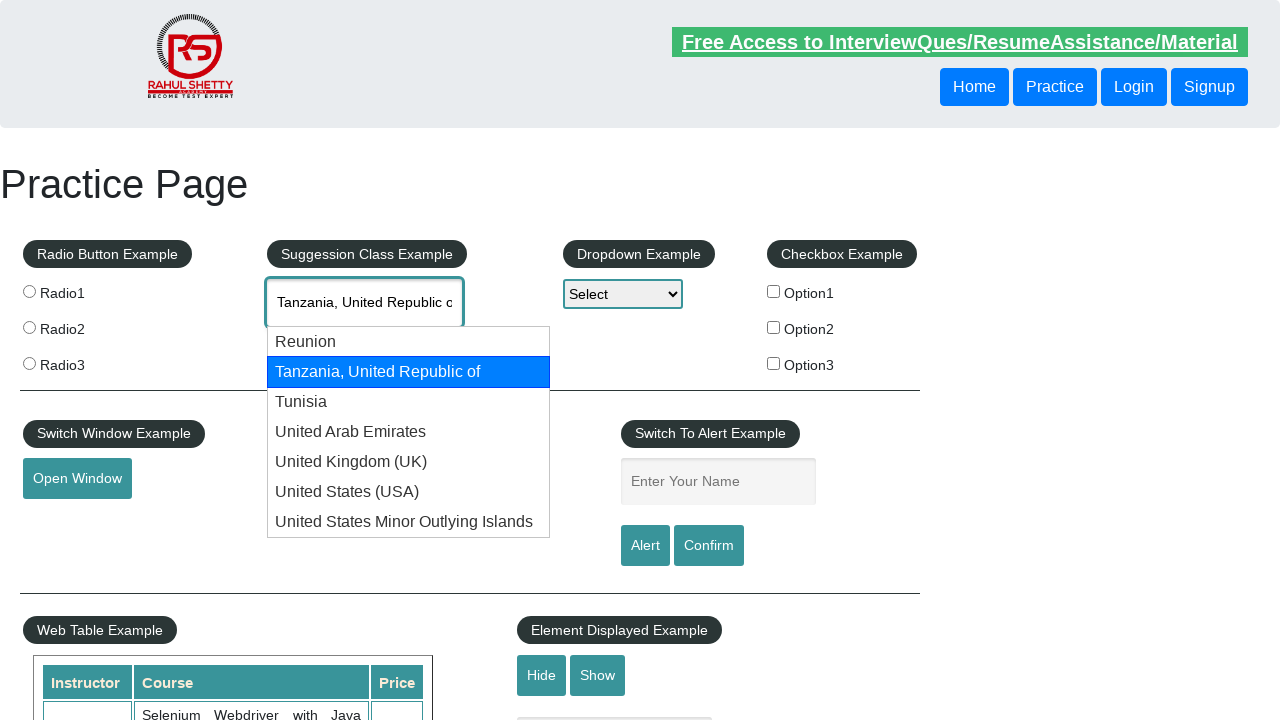

Pressed ArrowDown (iteration 2) to navigate to next suggestion on #autocomplete
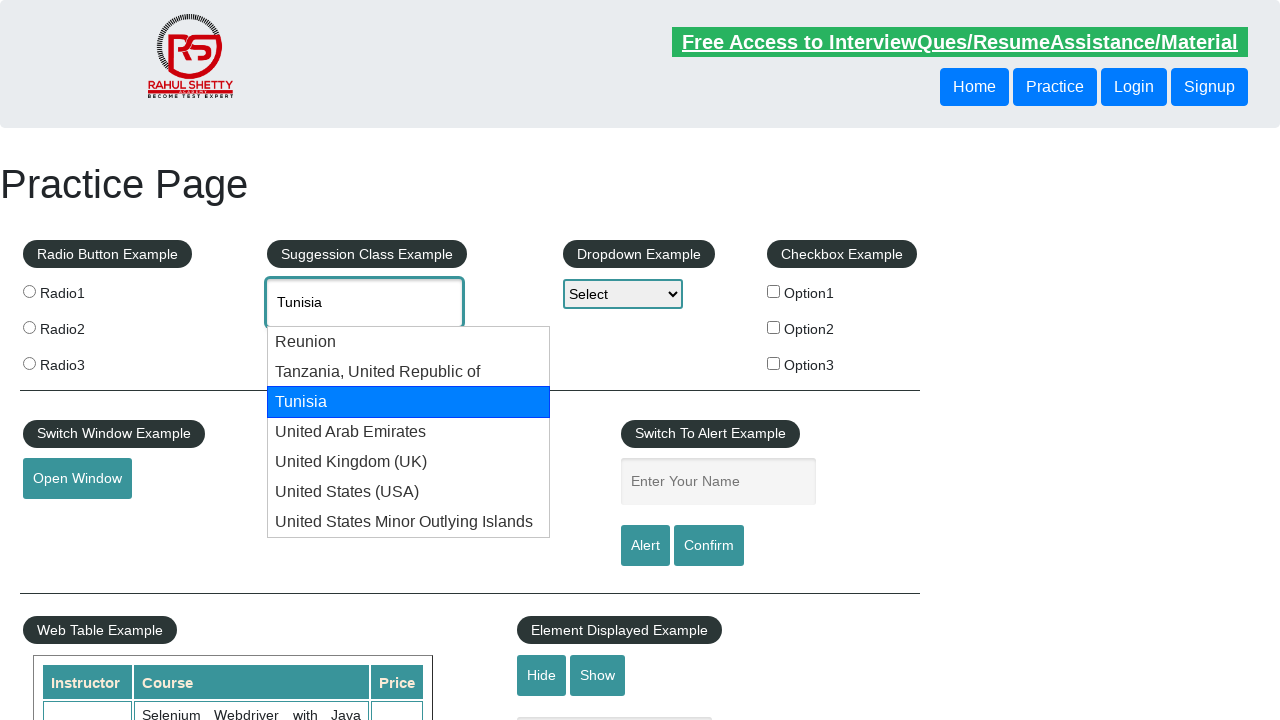

Retrieved autocomplete field value: 'Tunisia'
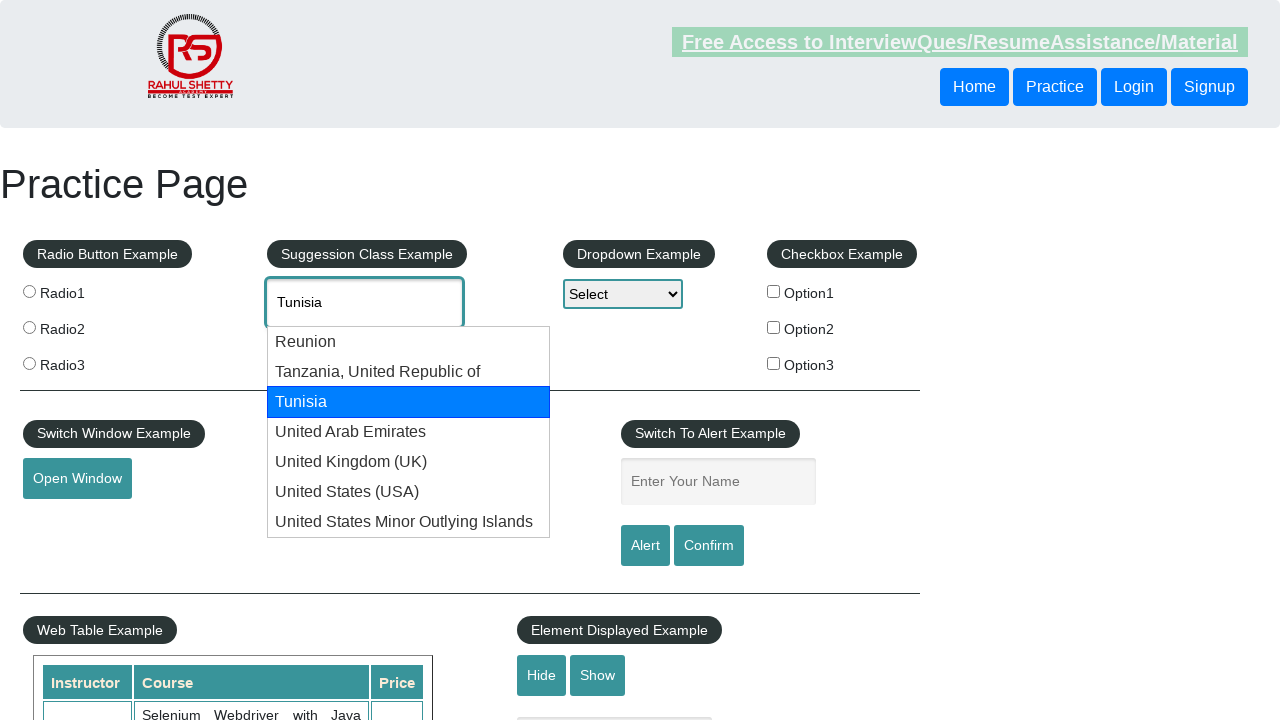

Pressed ArrowDown (iteration 3) to navigate to next suggestion on #autocomplete
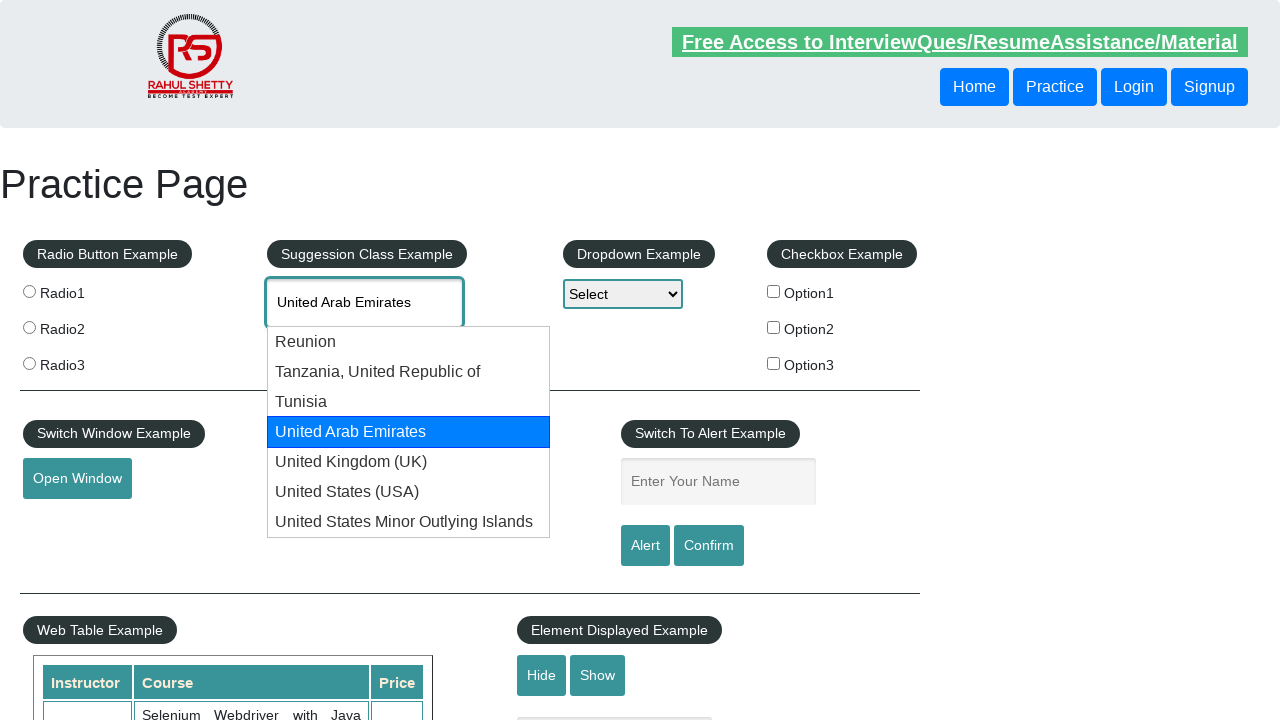

Retrieved autocomplete field value: 'United Arab Emirates'
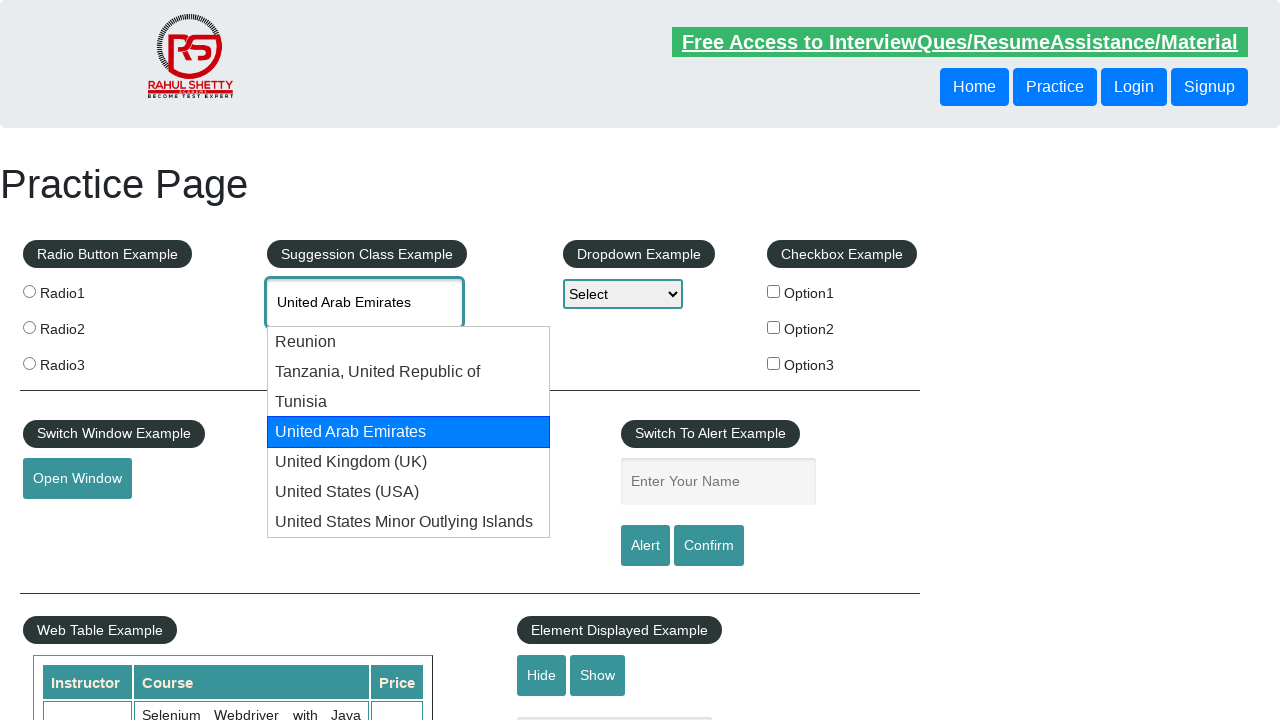

Pressed ArrowDown (iteration 4) to navigate to next suggestion on #autocomplete
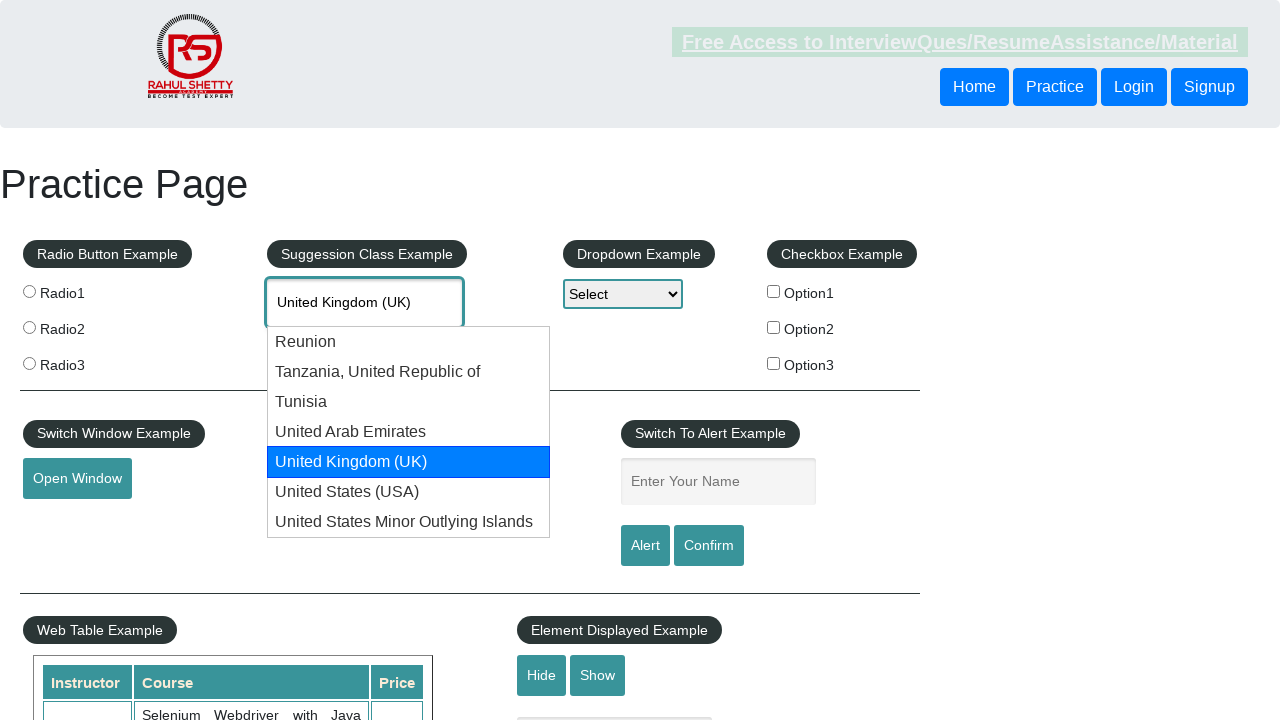

Retrieved autocomplete field value: 'United Kingdom (UK)'
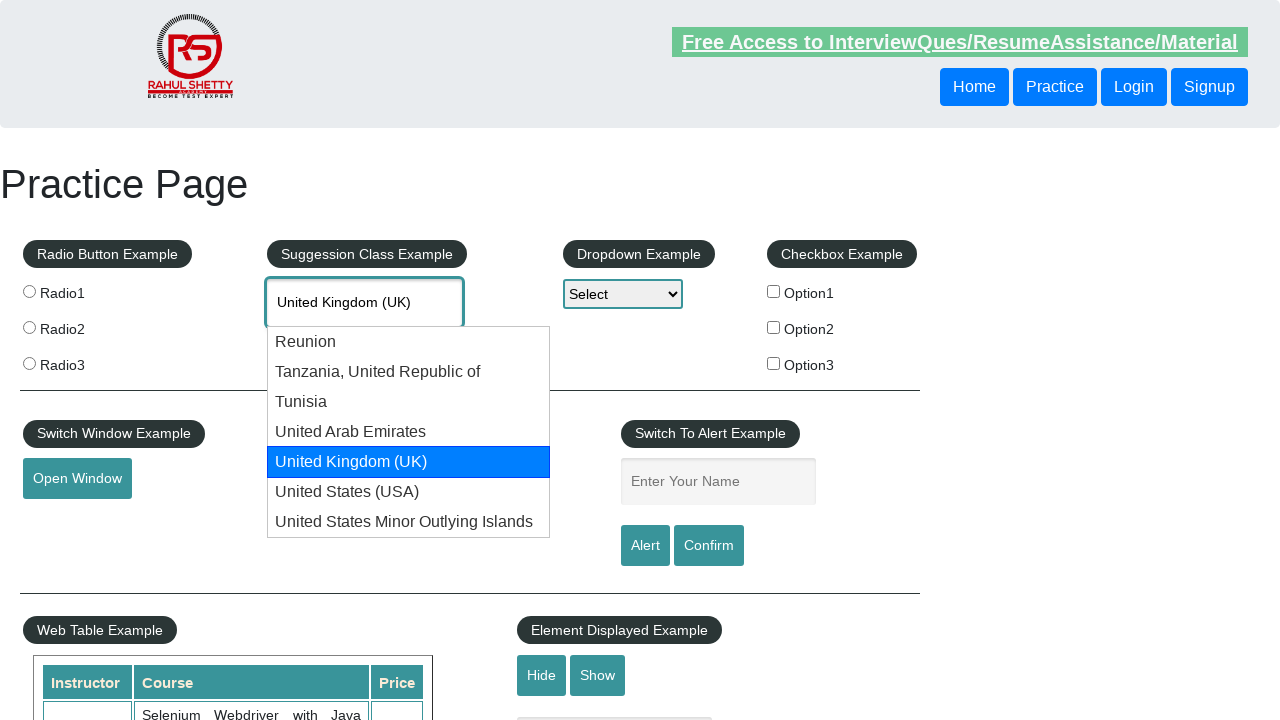

Successfully found and selected 'United Kingdom (UK)' after 4 iterations
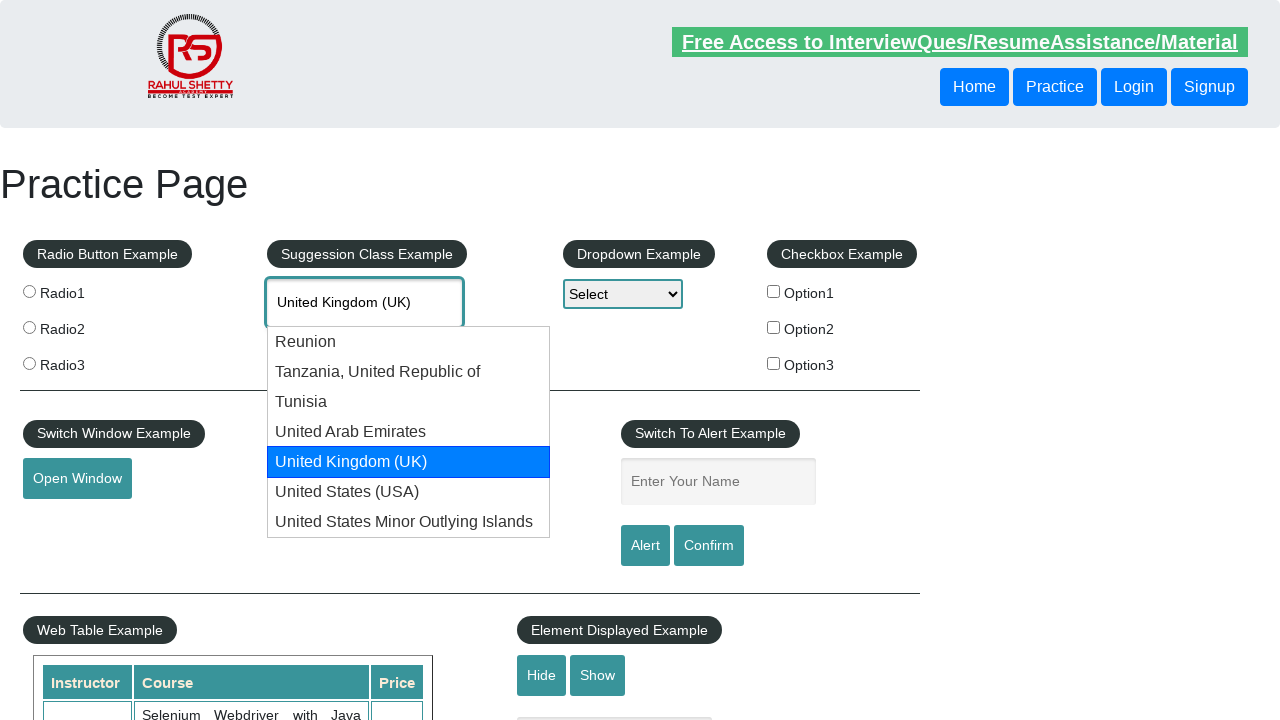

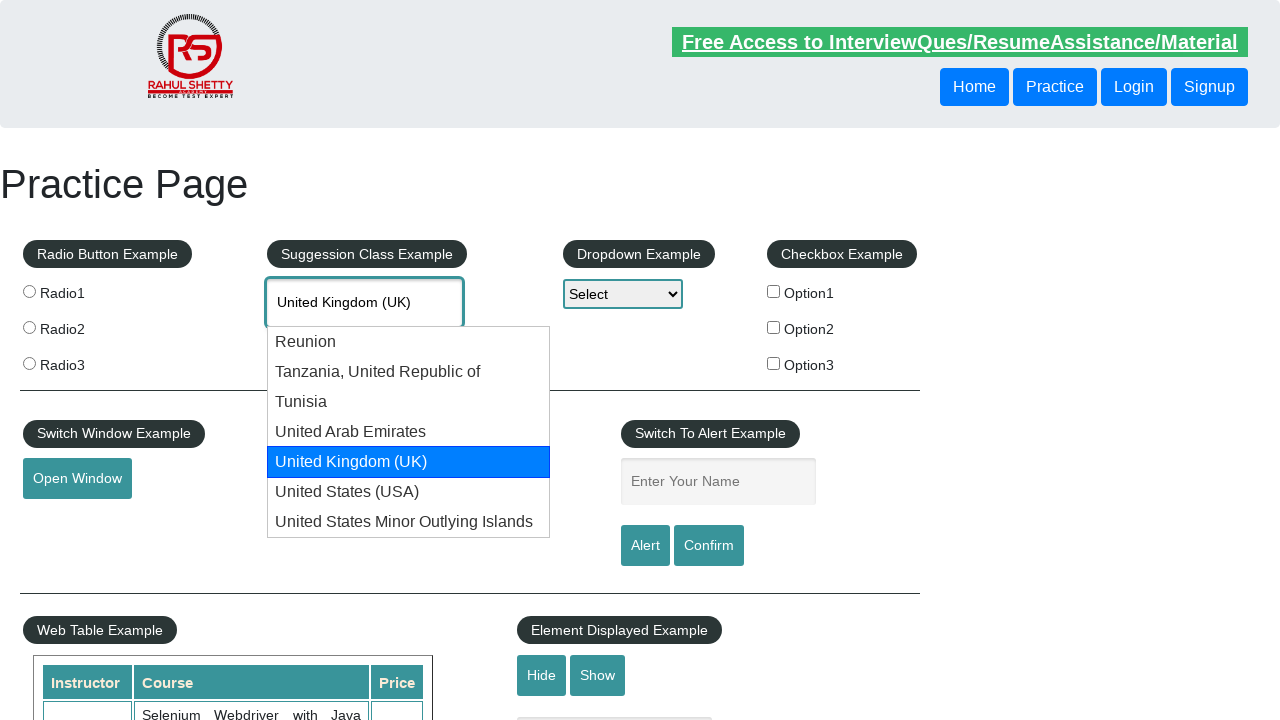